Tests the OpenCart registration page by filling out the registration form with user details including first name, last name, email, telephone, password, and confirm password fields.

Starting URL: https://naveenautomationlabs.com/opencart/index.php?route=account/register

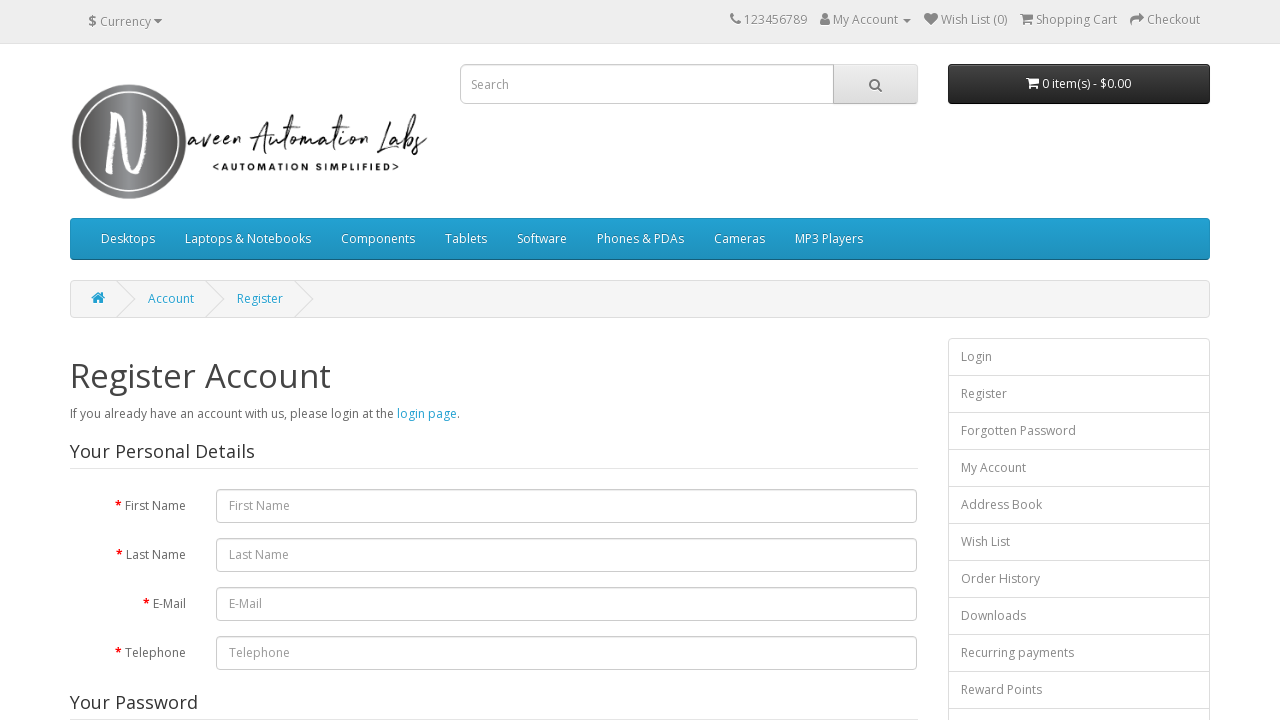

Filled first name field with 'Michael' on #input-firstname
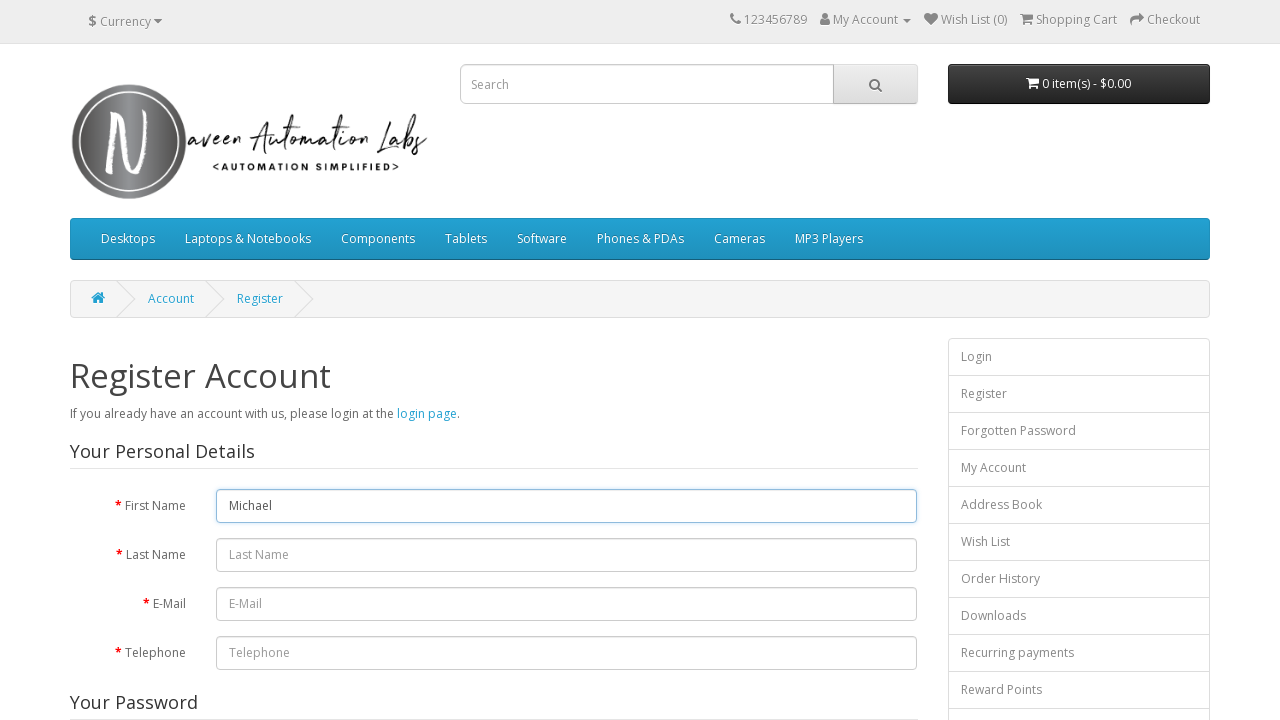

Filled last name field with 'Johnson' on #input-lastname
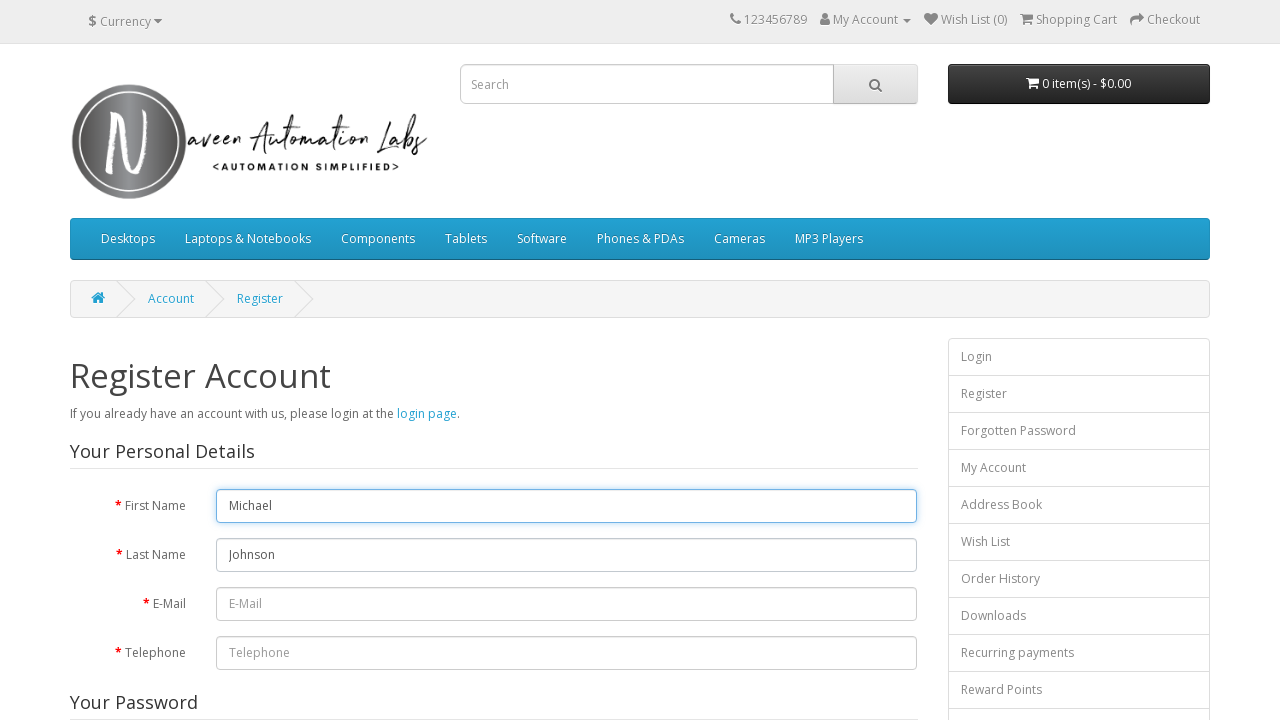

Filled email field with 'michael.johnson847@example.com' on #input-email
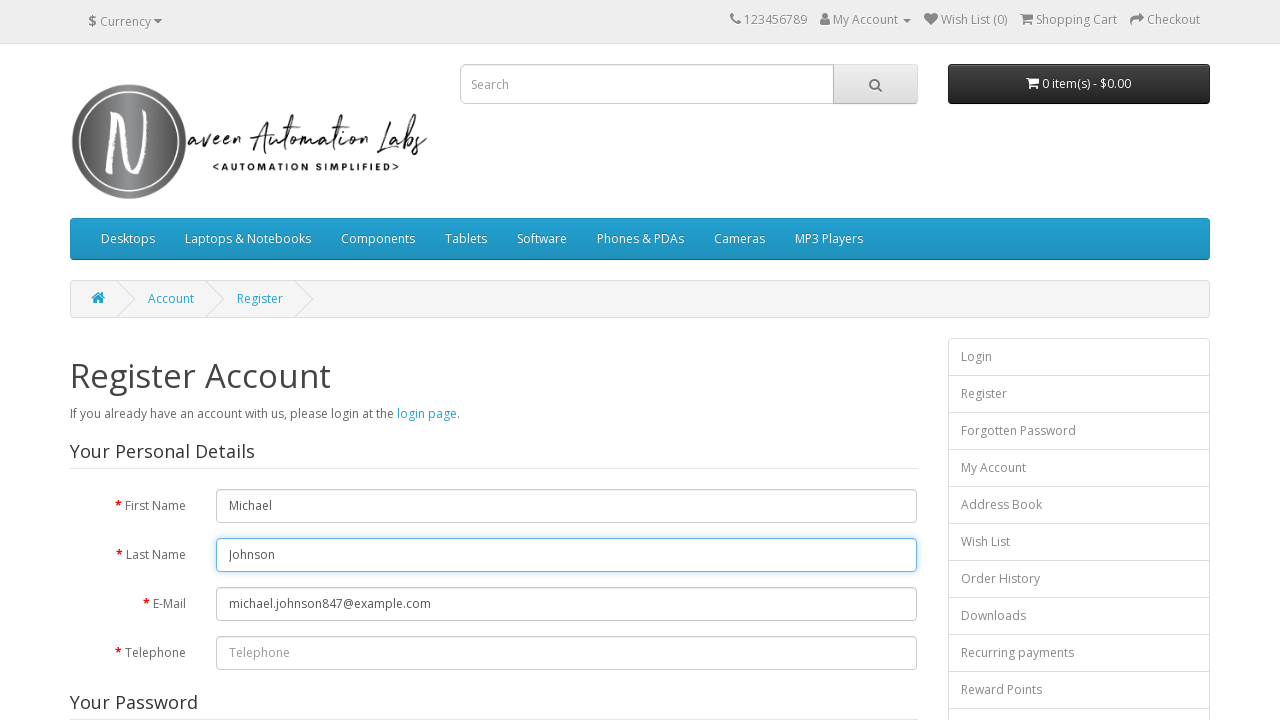

Filled telephone field with '5551234567' on #input-telephone
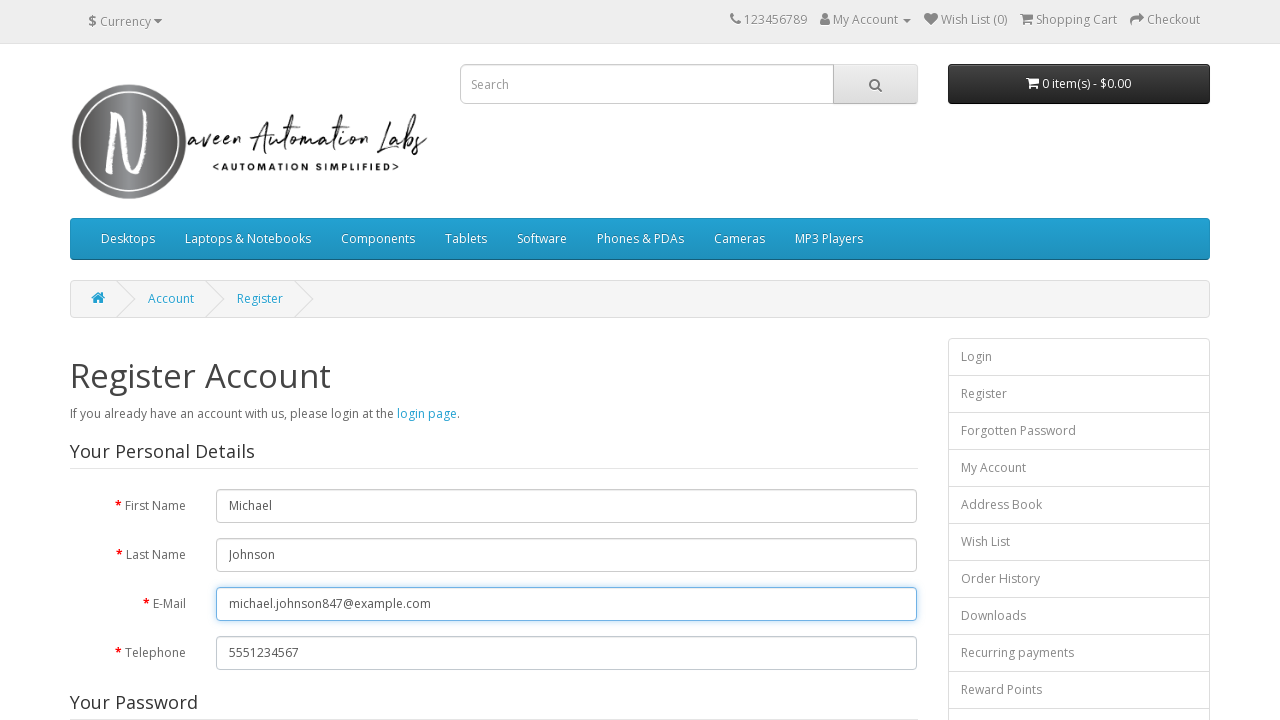

Filled password field with 'SecurePass123' on #input-password
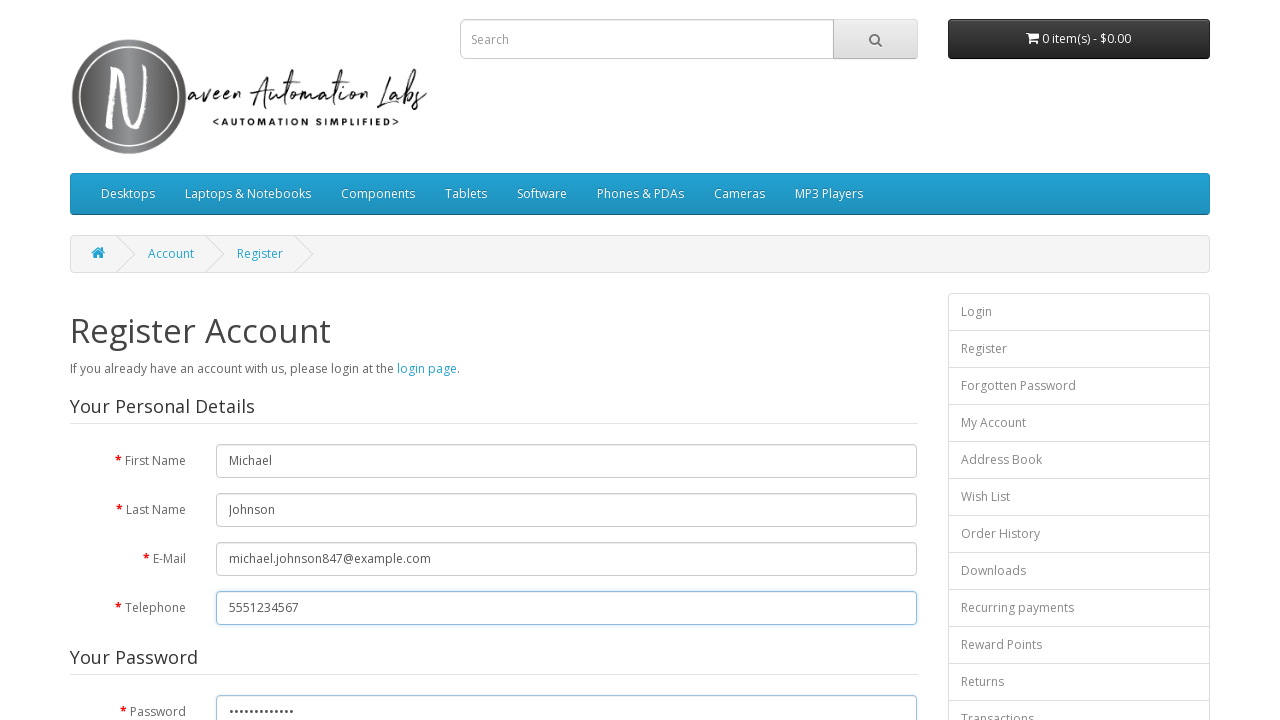

Filled confirm password field with 'SecurePass123' on #input-confirm
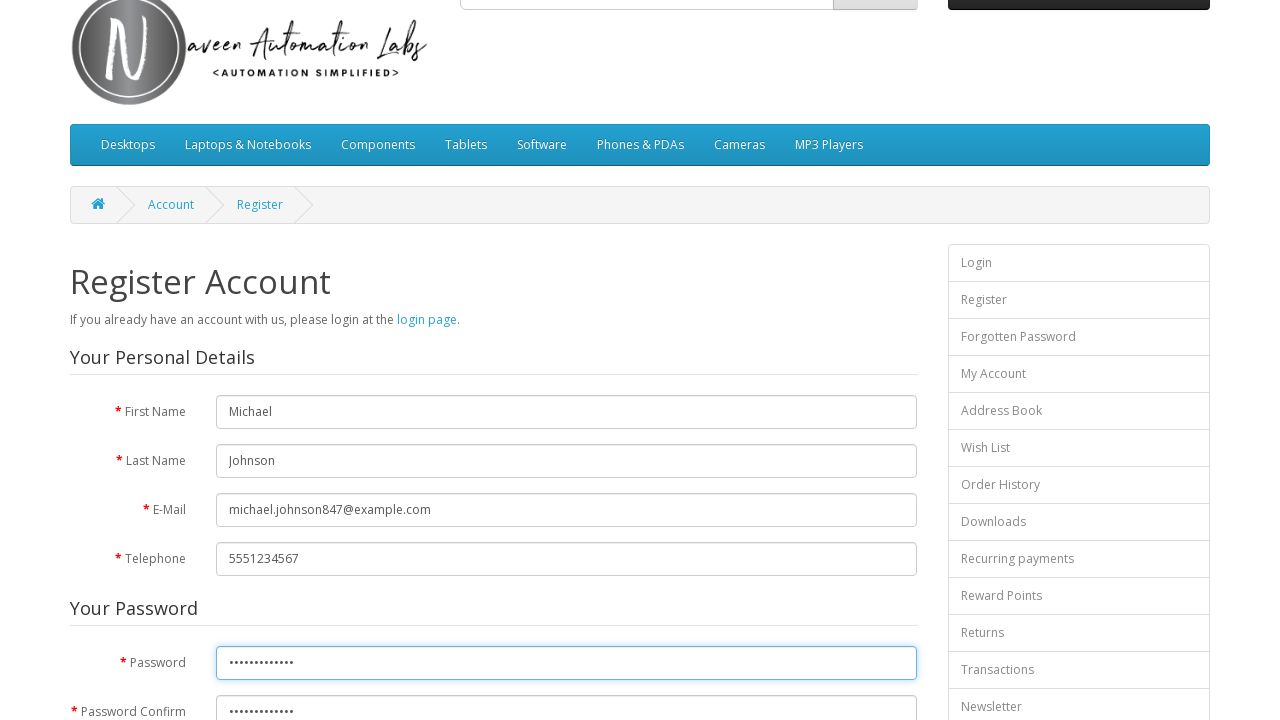

Waited 2 seconds to view completed registration form
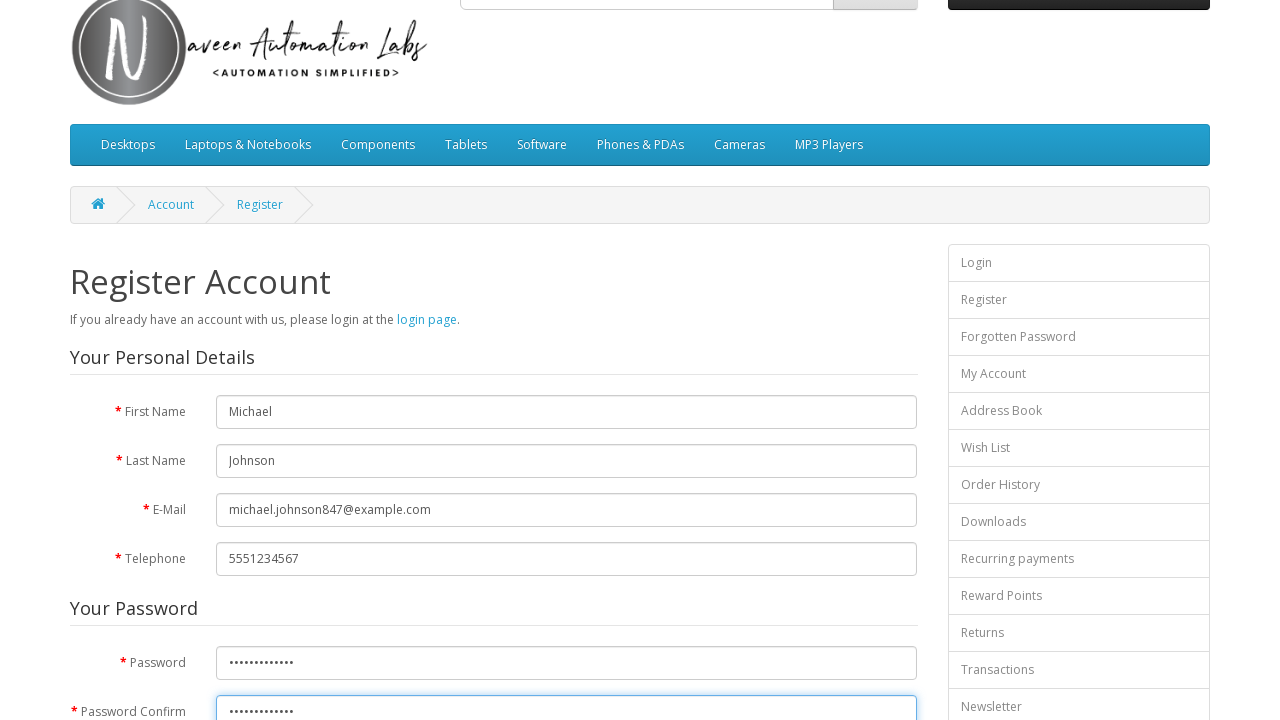

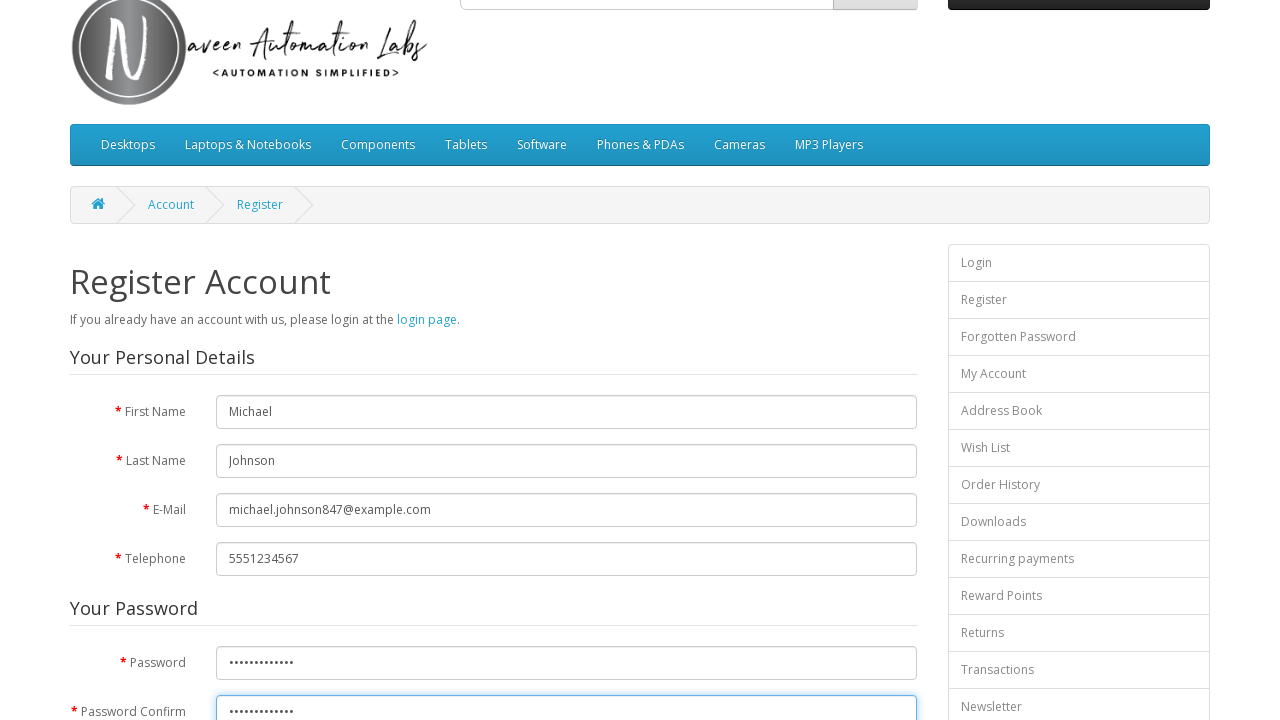